Basic browser navigation test that opens YouTube homepage and maximizes the browser window

Starting URL: https://www.youtube.com/

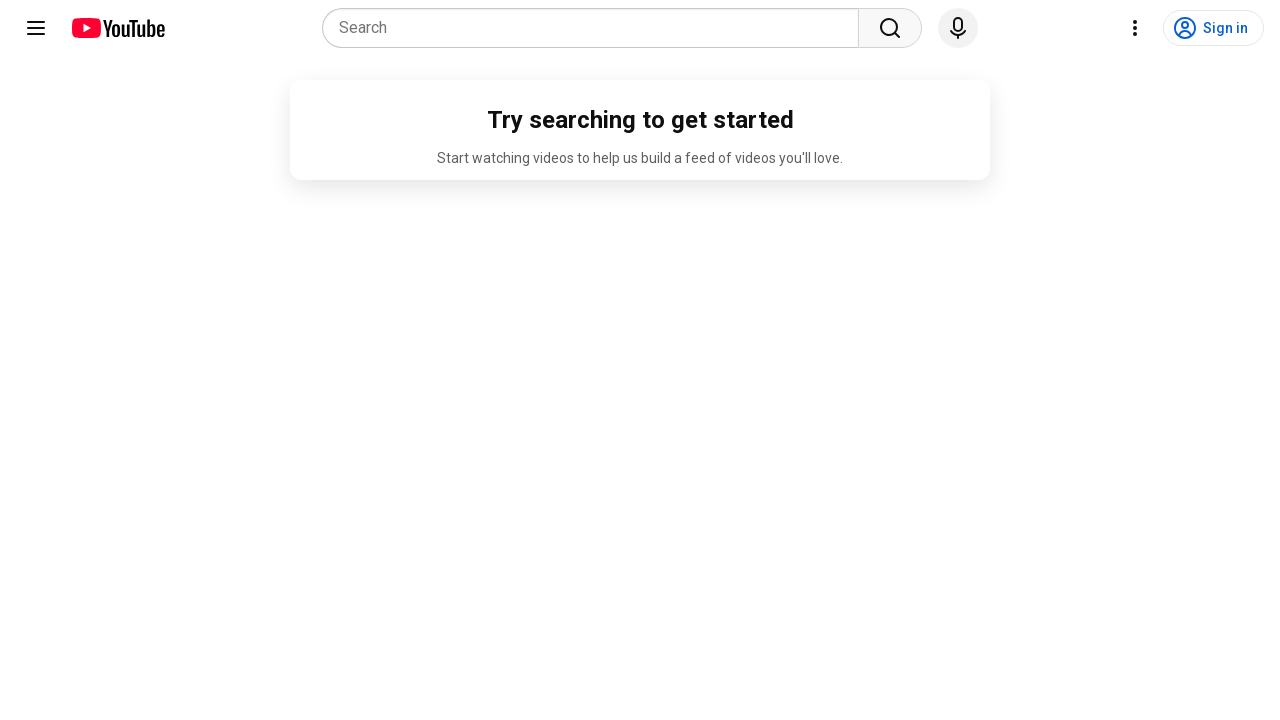

Set viewport size to 1920x1080 to maximize browser window
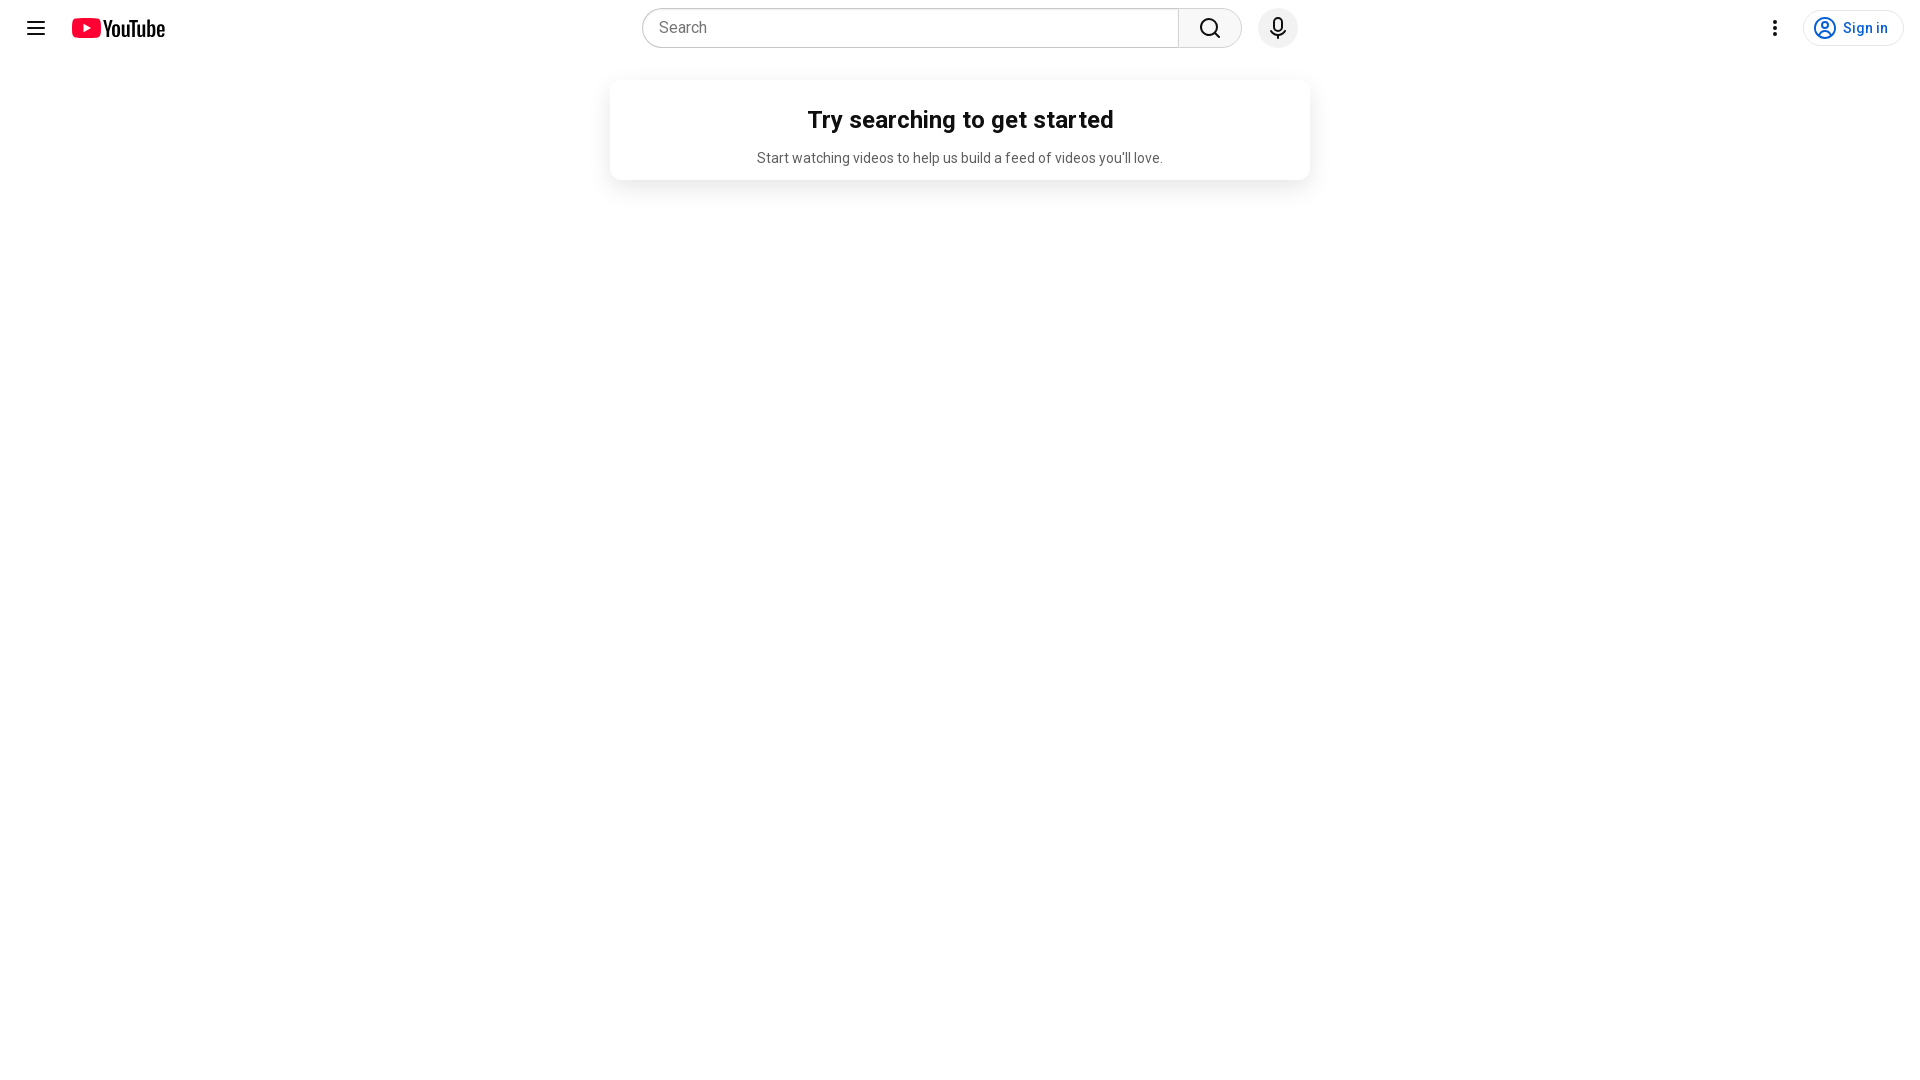

YouTube homepage fully loaded (domcontentloaded)
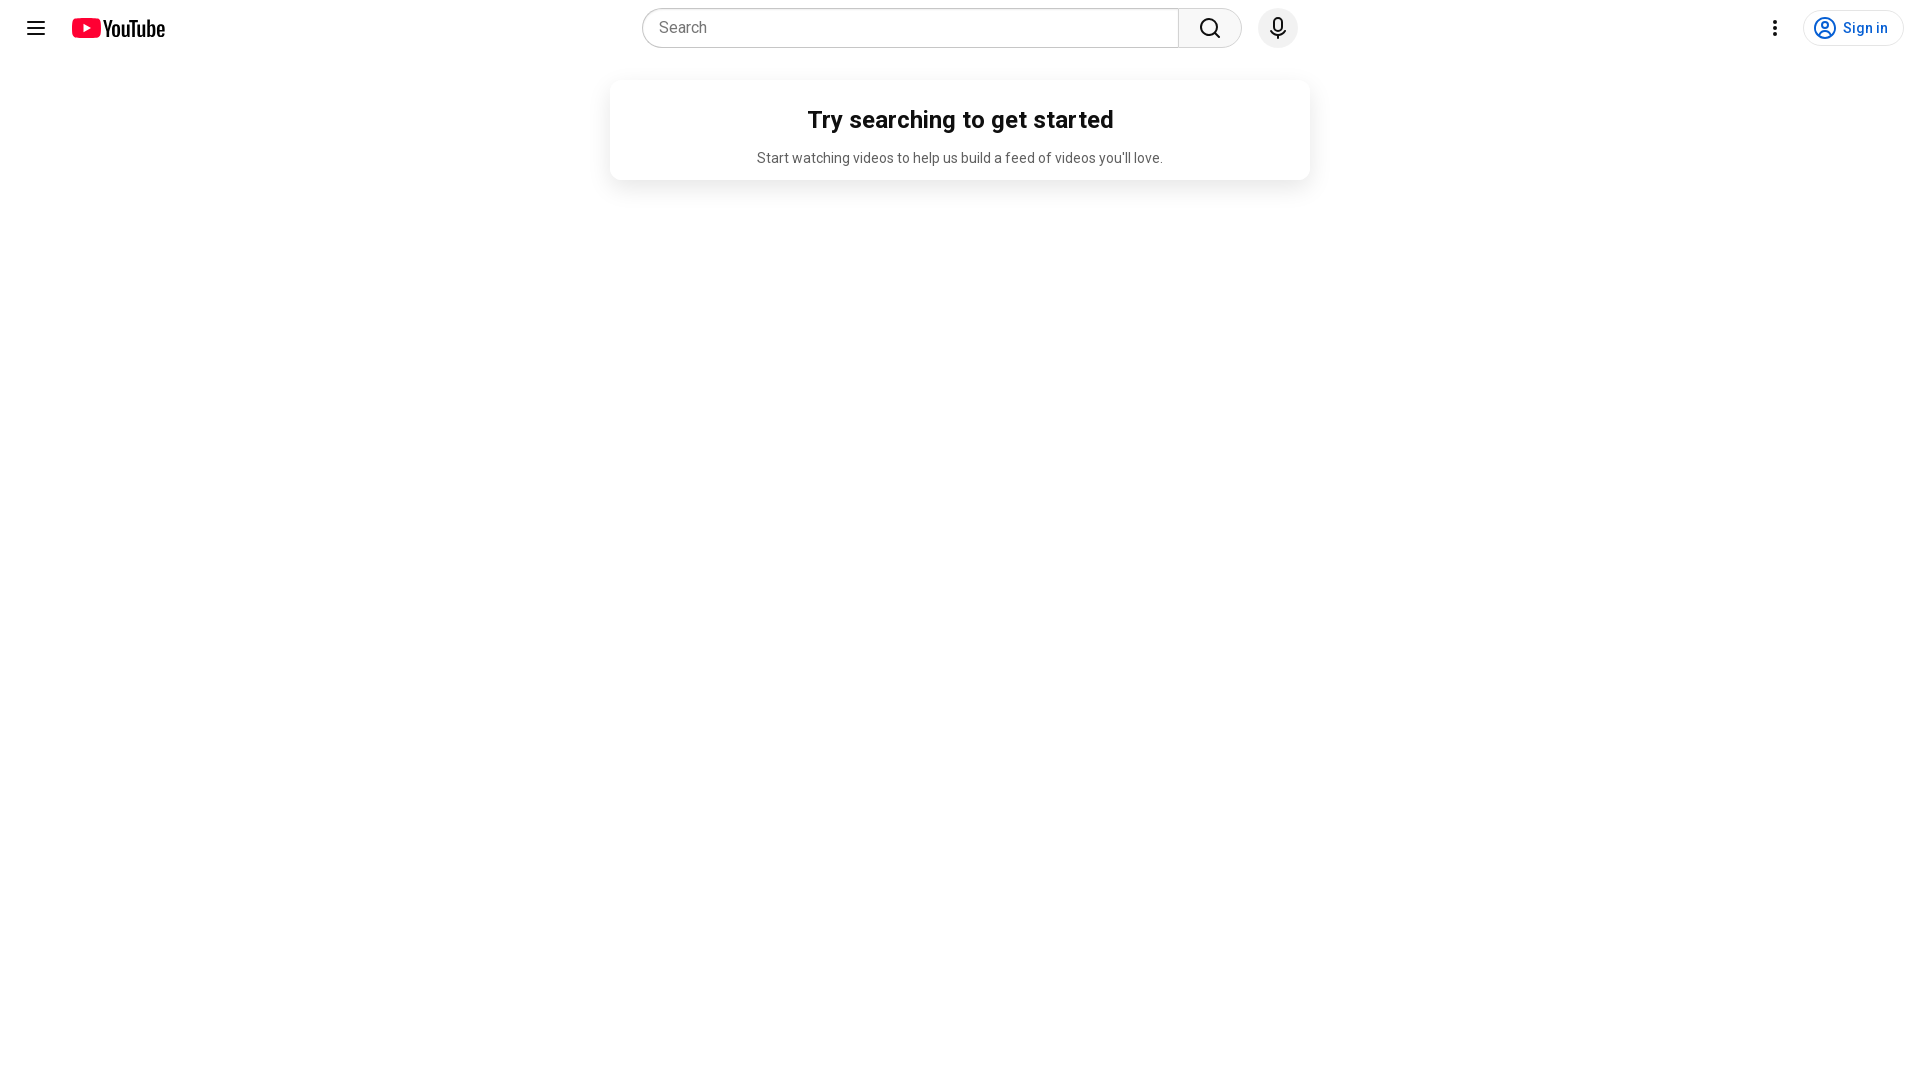

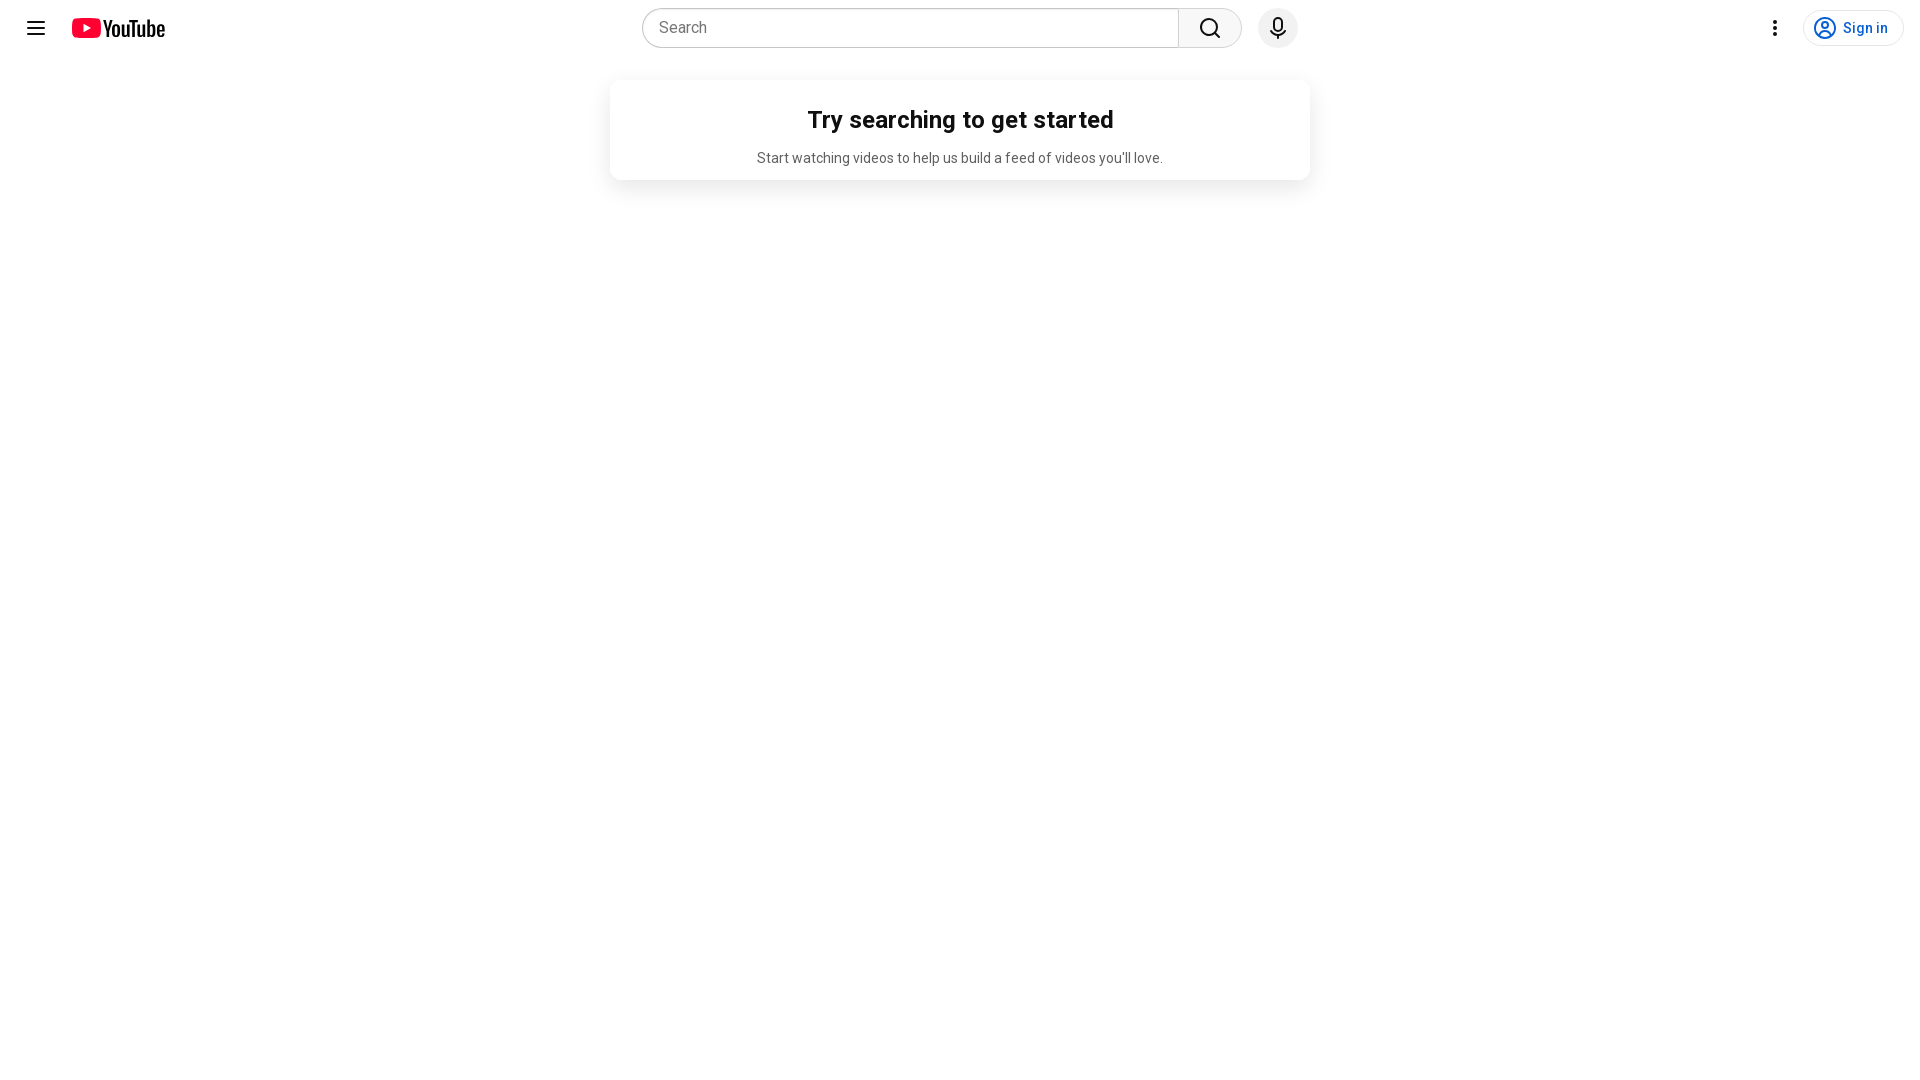